Waits for a price condition to be met, then solves a mathematical challenge by calculating and submitting a value

Starting URL: http://suninjuly.github.io/explicit_wait2.html

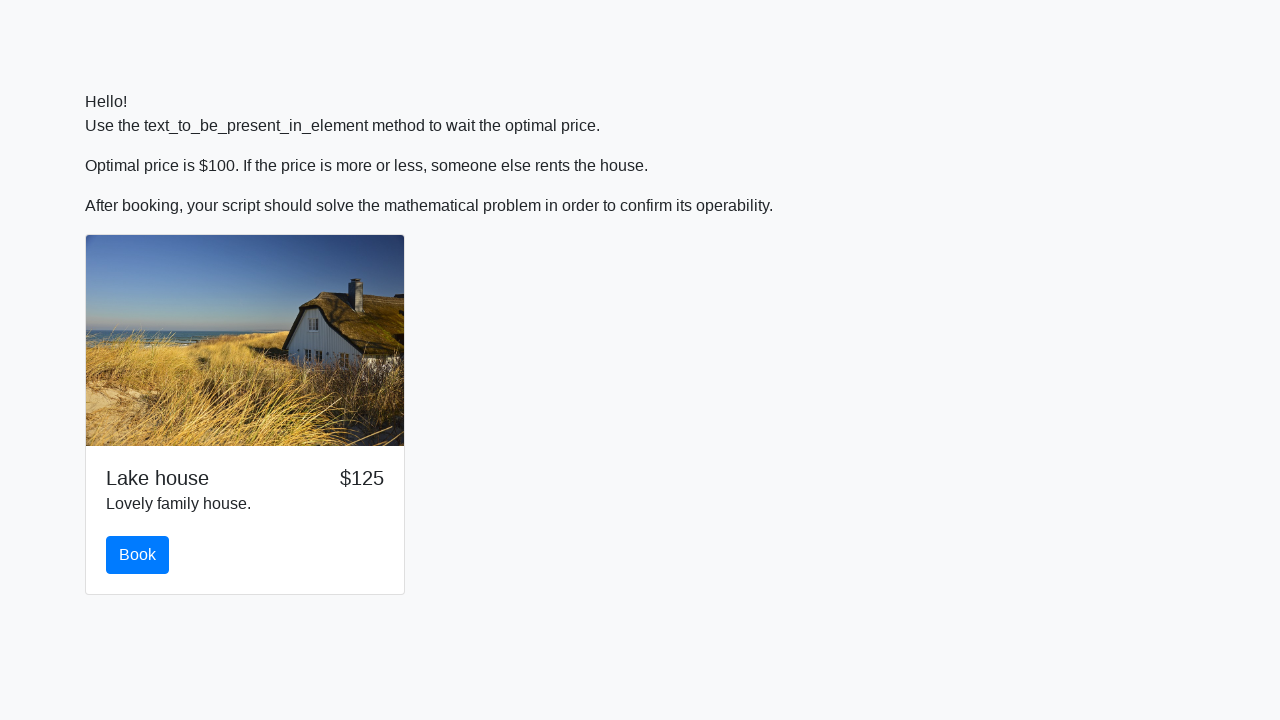

Waited for price to reach $100
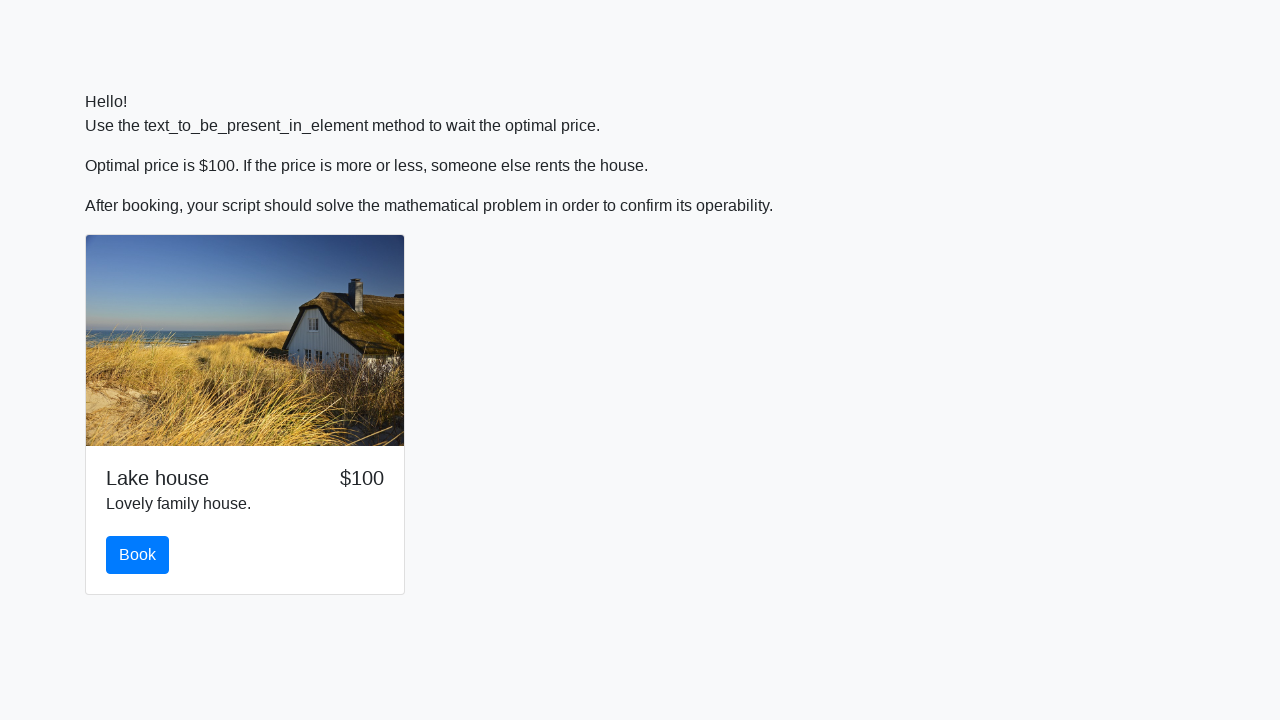

Clicked the book button at (138, 555) on #book
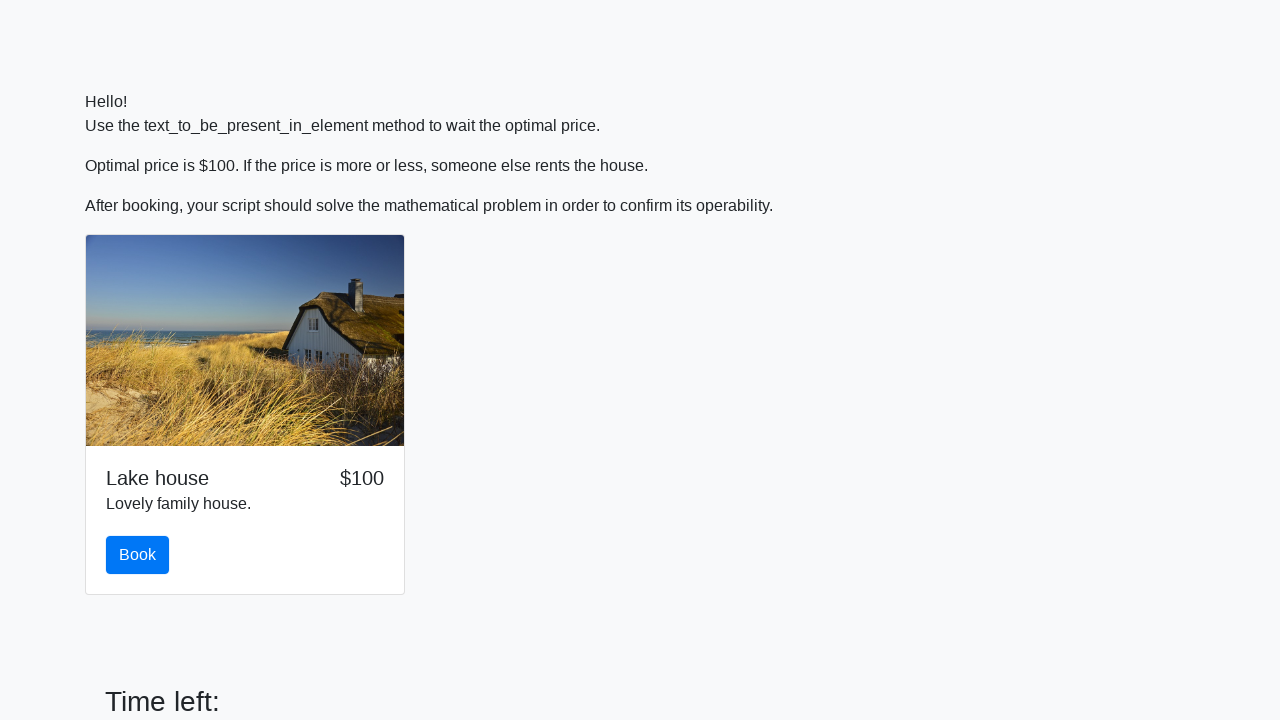

Retrieved value from input_value element: 762
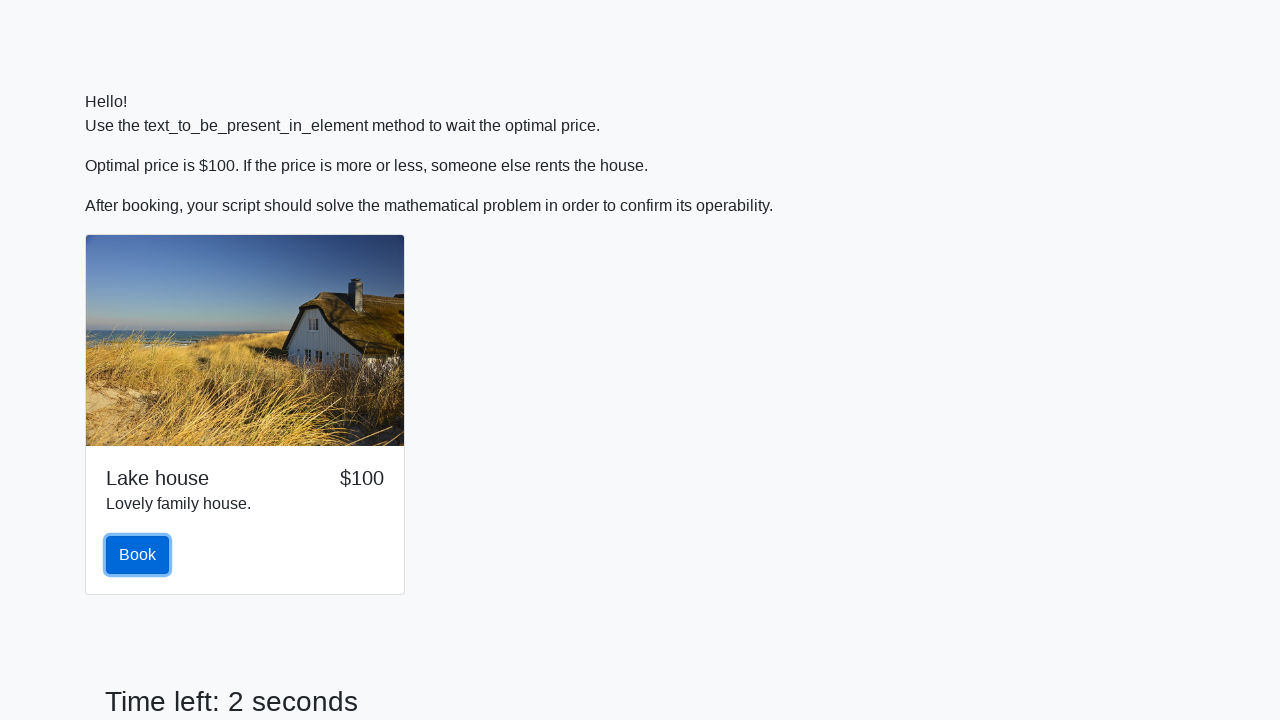

Calculated mathematical result: 2.47143406445461
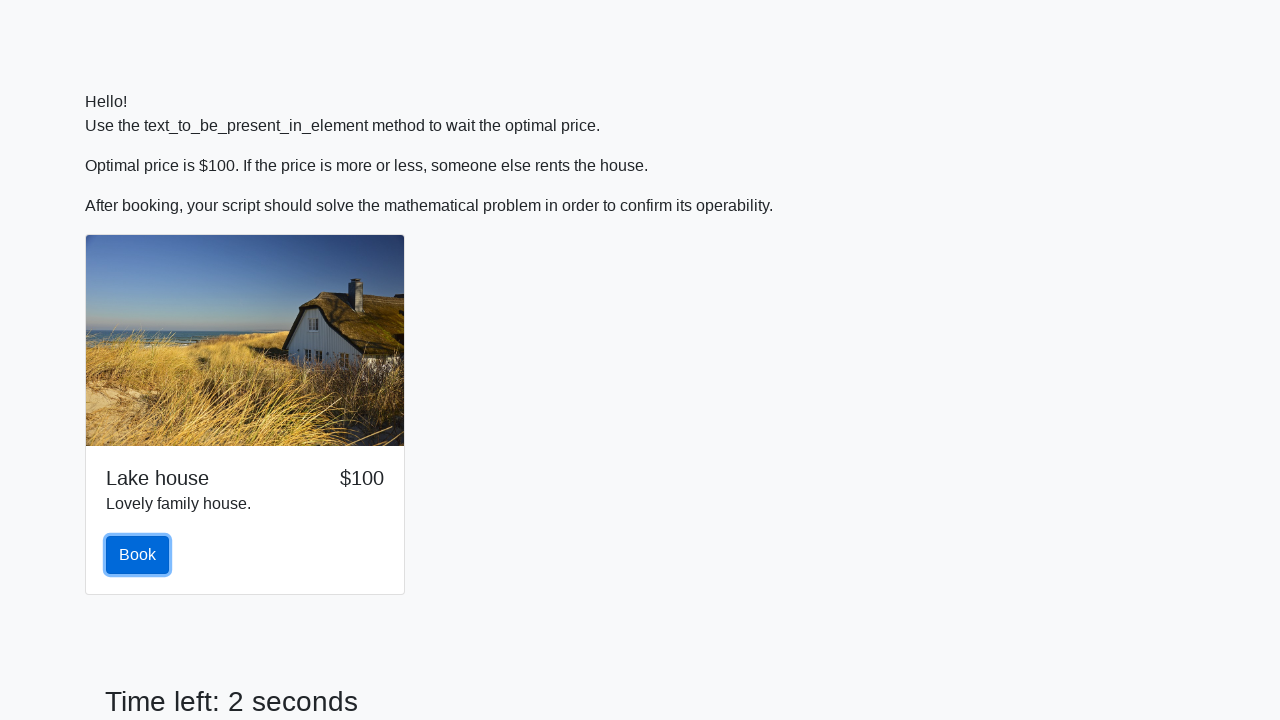

Filled input field with calculated value: 2.47143406445461 on input
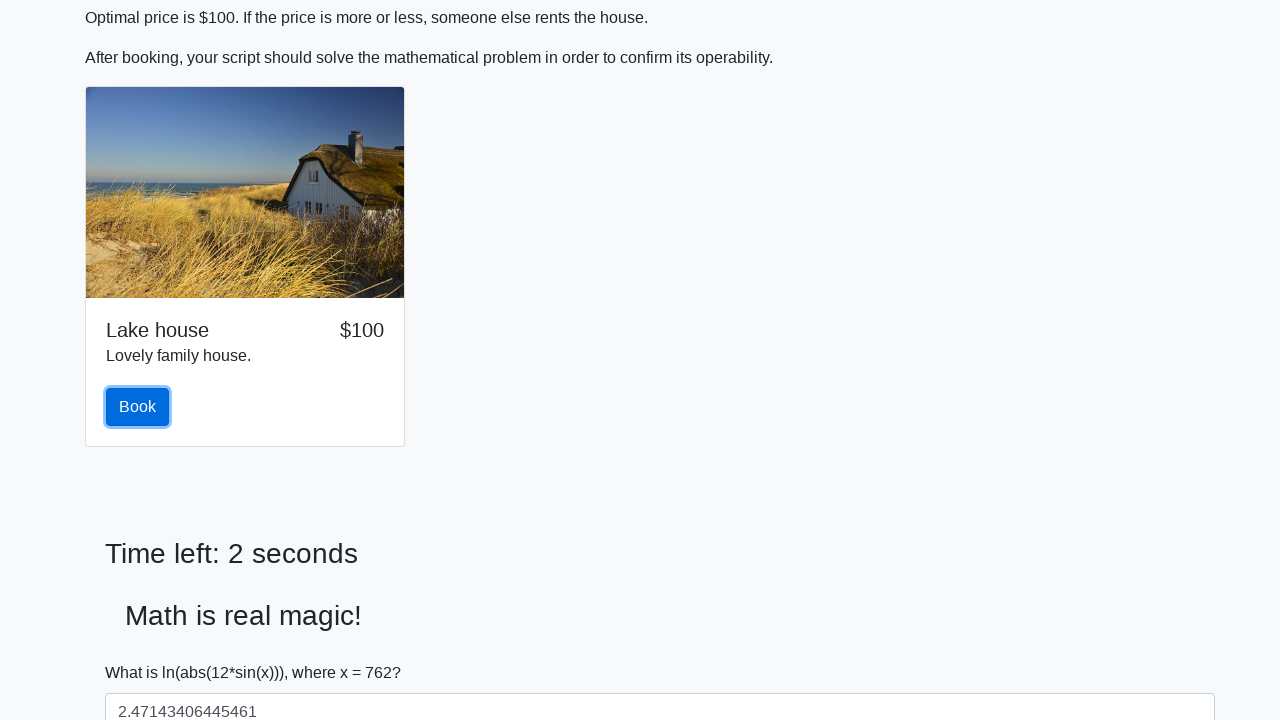

Scrolled down by 100 pixels
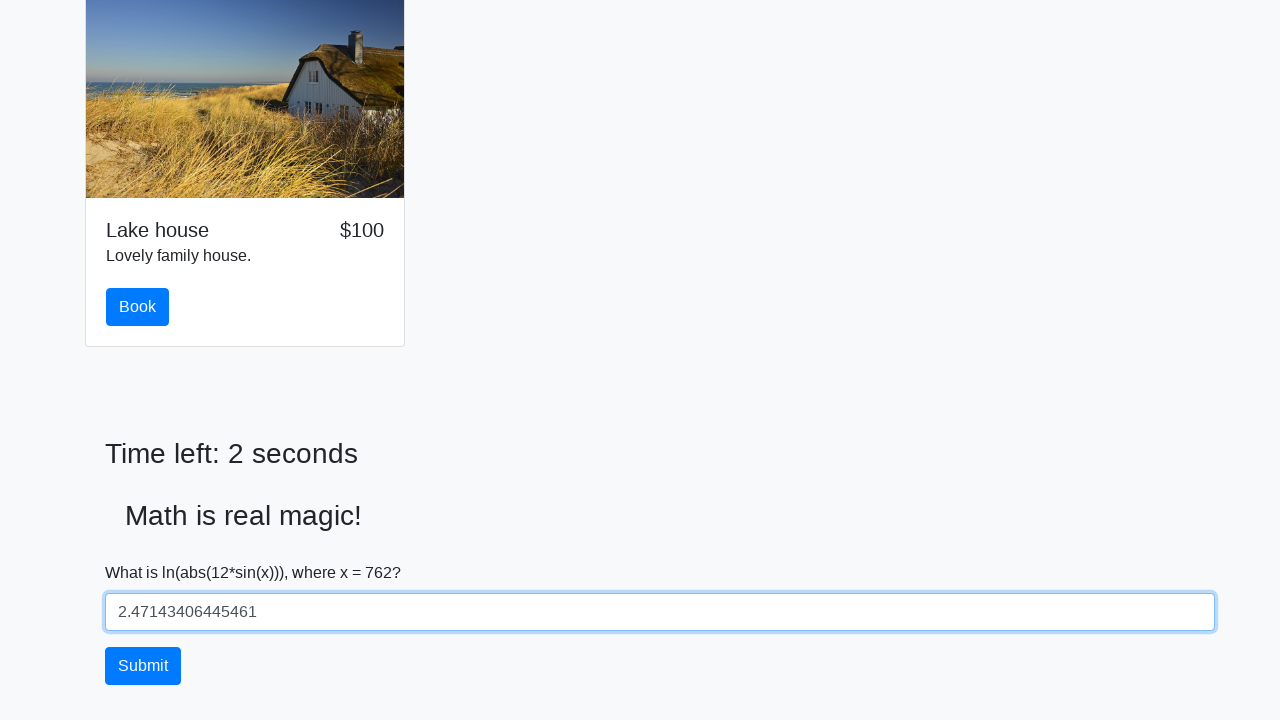

Clicked the solve button to submit the answer at (143, 666) on #solve
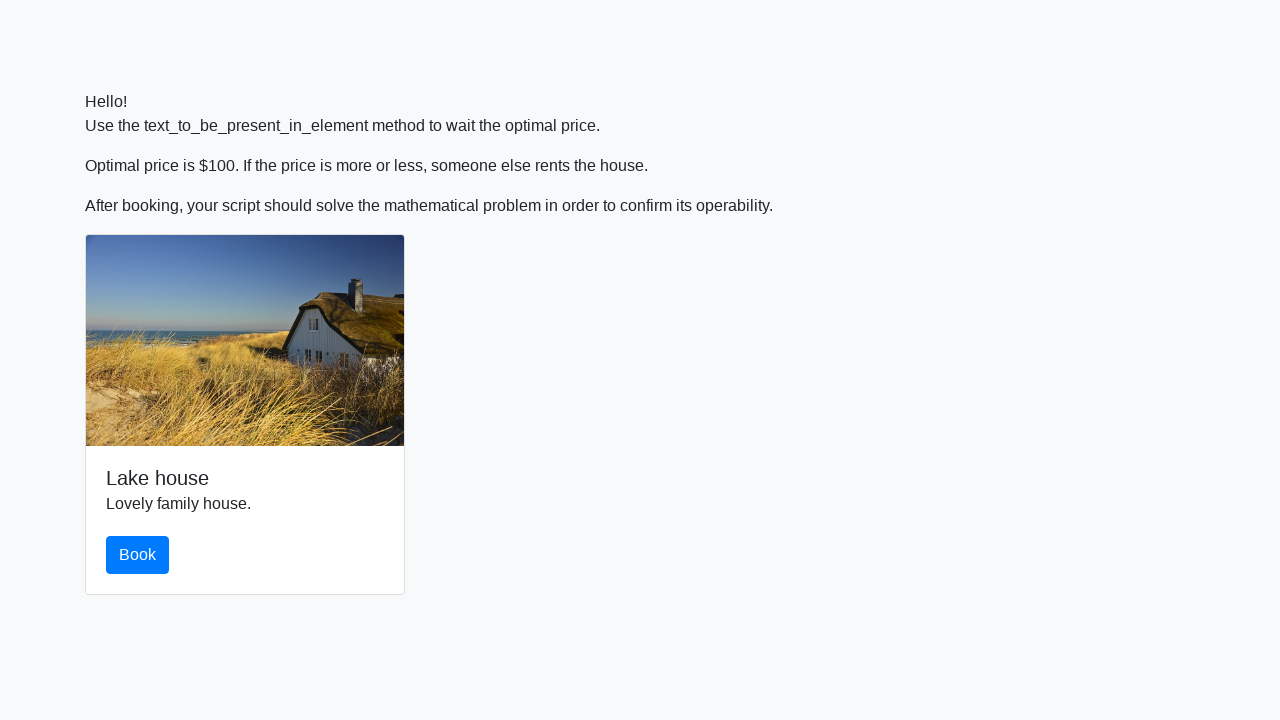

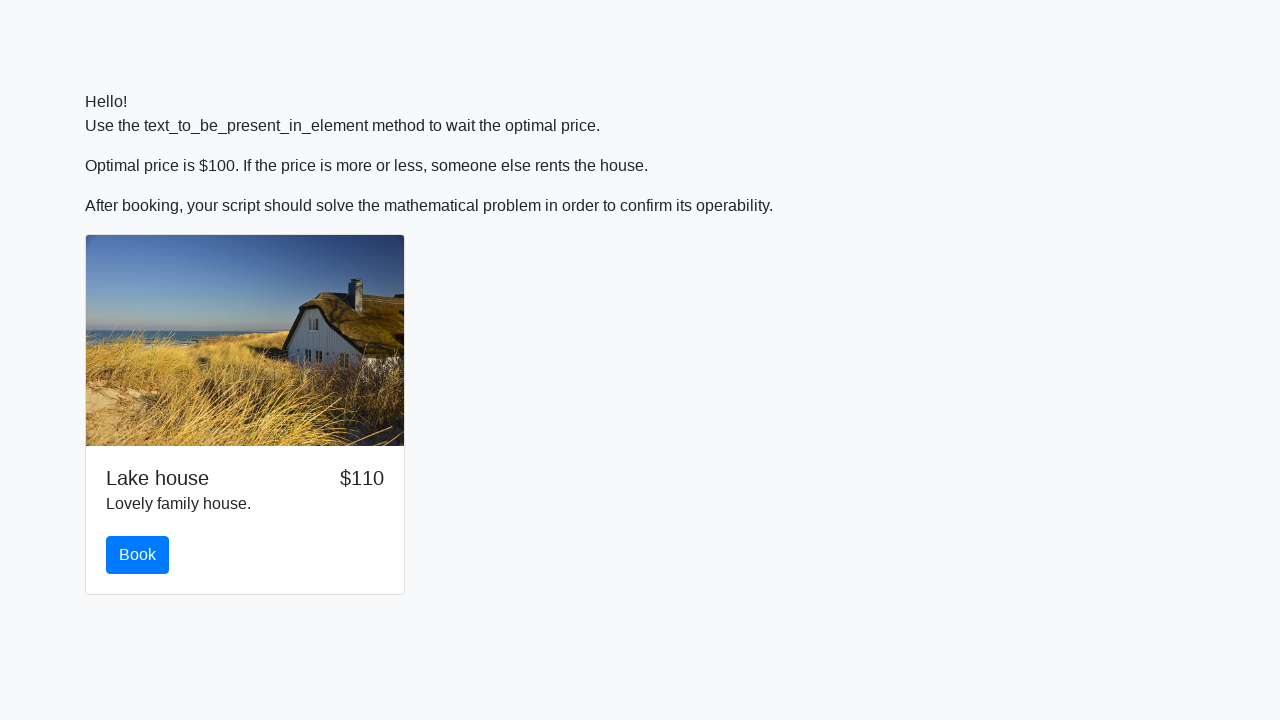